Tests iframe interaction by switching to iframe context, filling a form, and verifying confirmation message

Starting URL: https://paulocoliveira.github.io/mypages/advanced/index.html

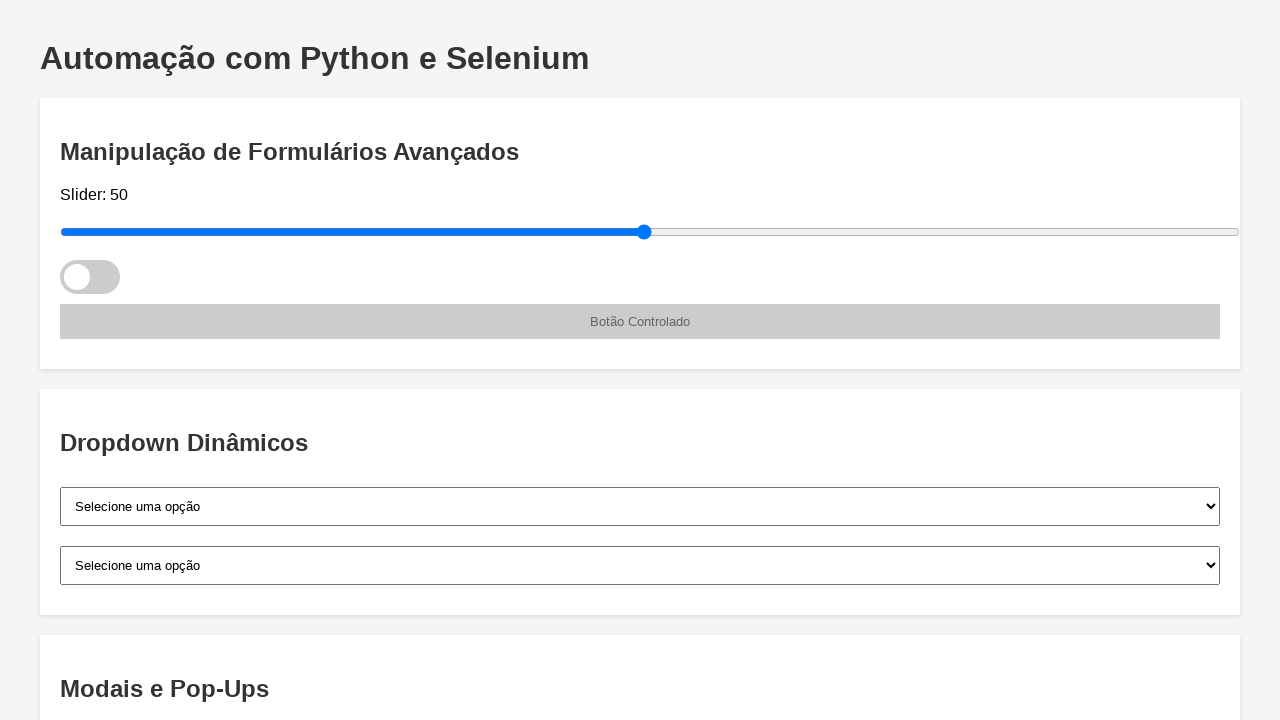

Located iframe with id 'example-frame'
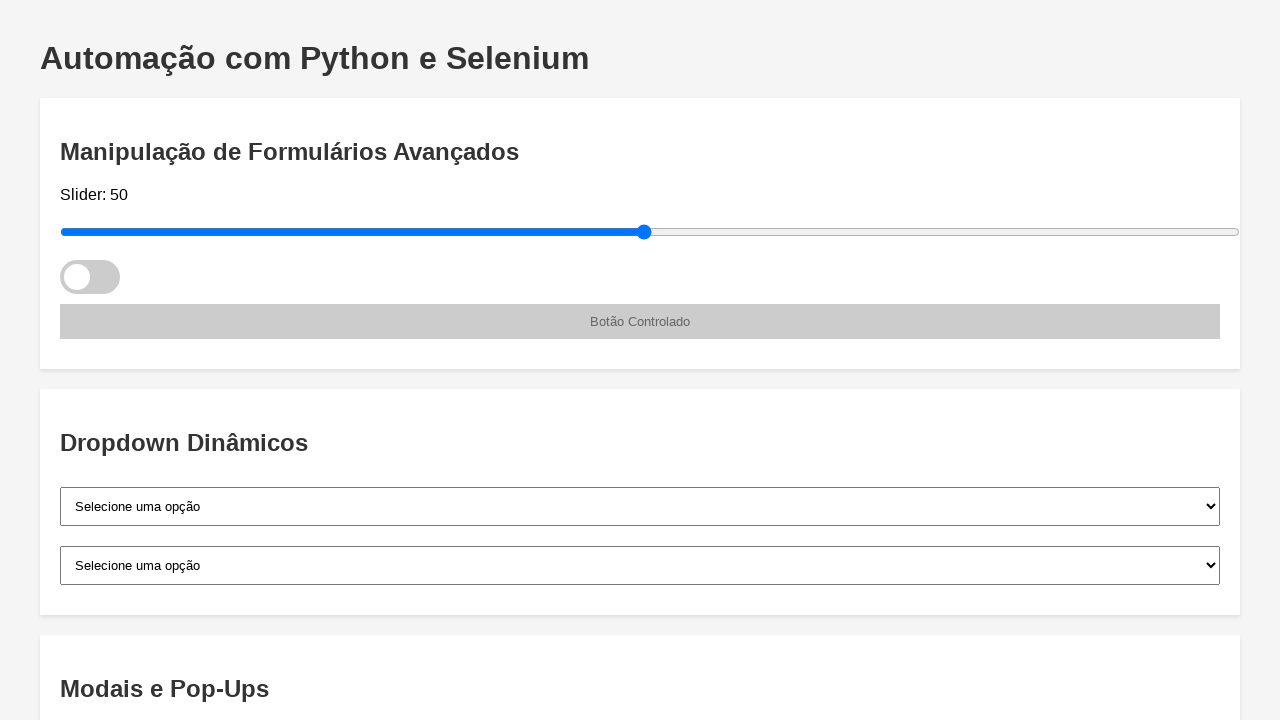

Filled nickname field in iframe with 'Zélia' on #example-frame >> internal:control=enter-frame >> #nickname
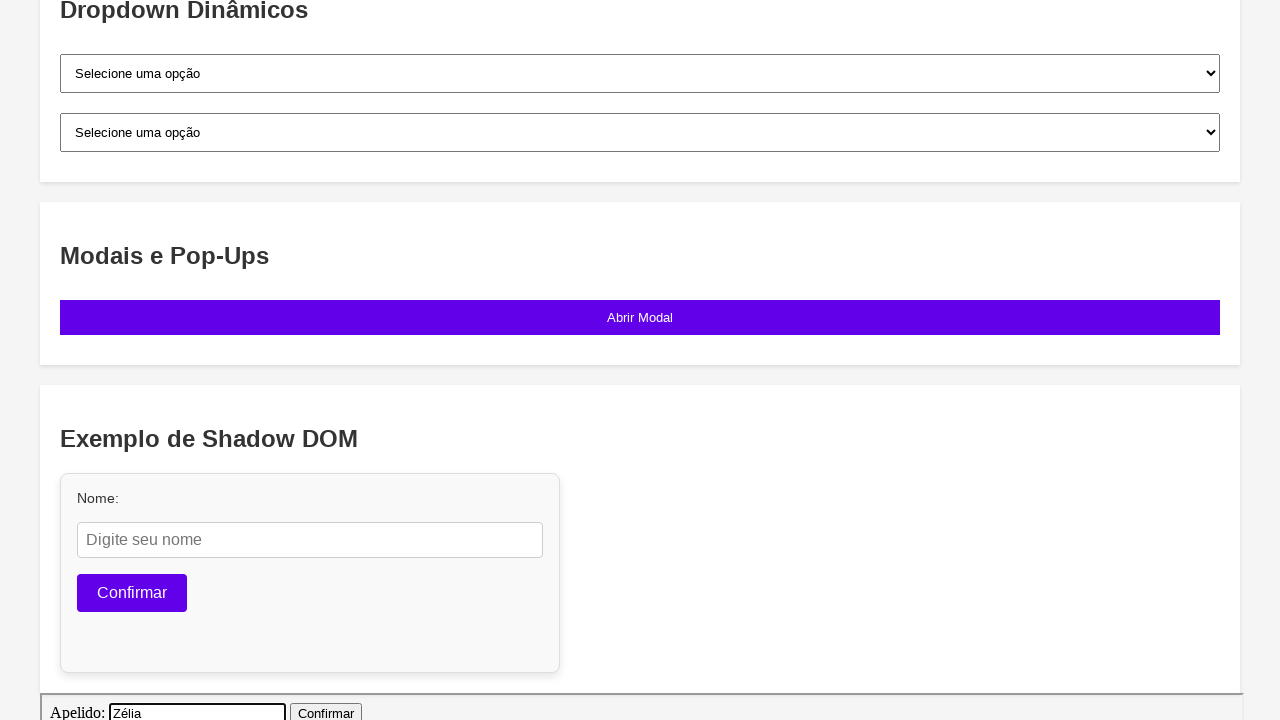

Clicked confirm button in iframe at (326, 710) on #example-frame >> internal:control=enter-frame >> #confirm-button
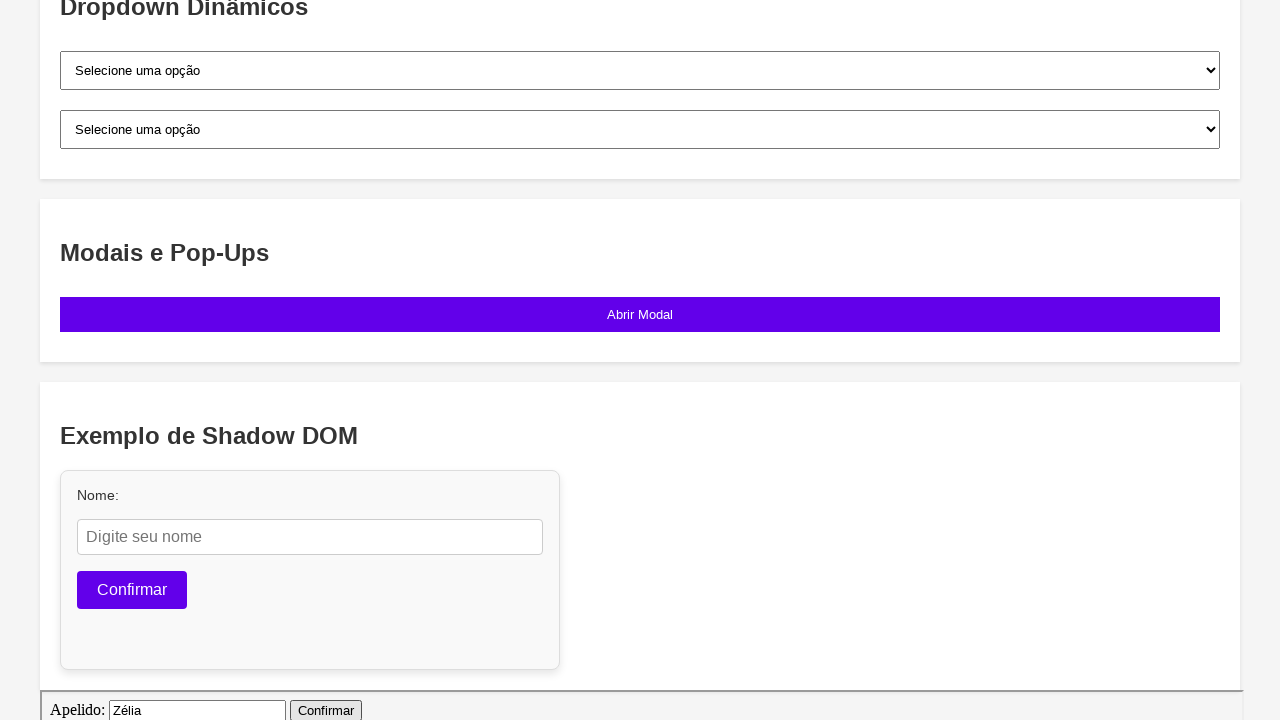

Retrieved confirmation message from iframe
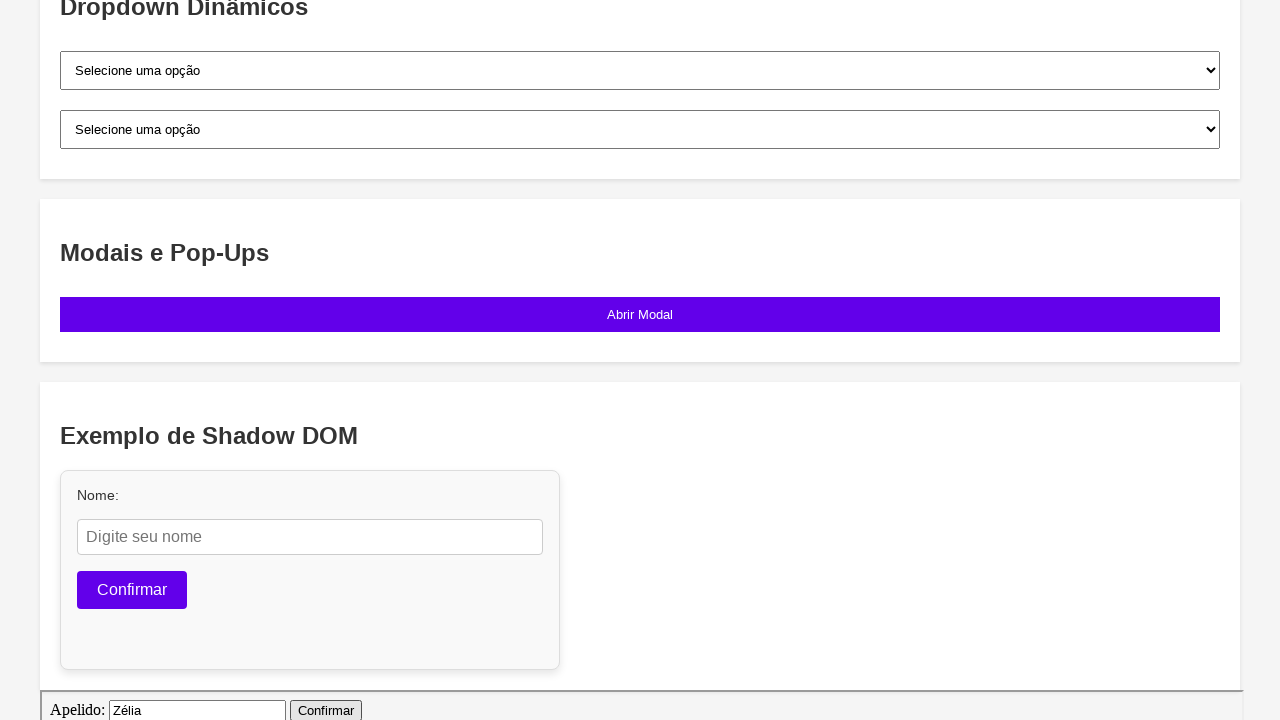

Verified confirmation message matches expected text
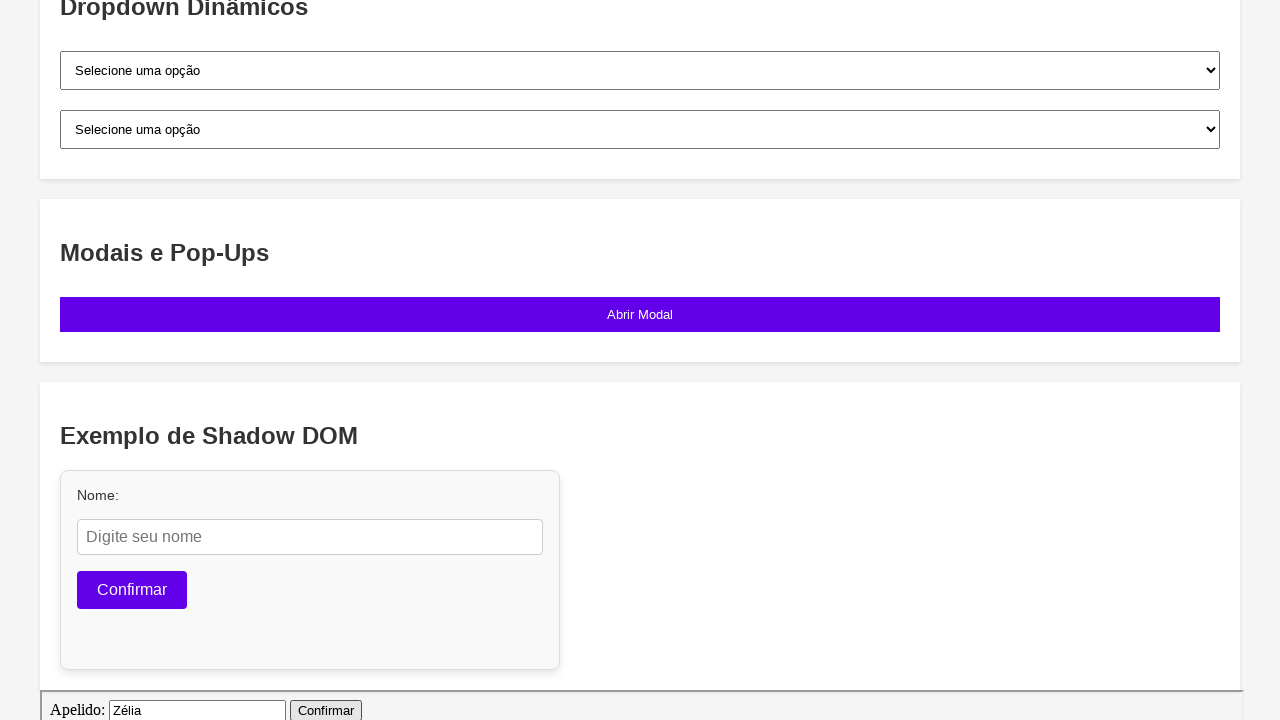

Clicked final button on main page at (640, 652) on #final-button
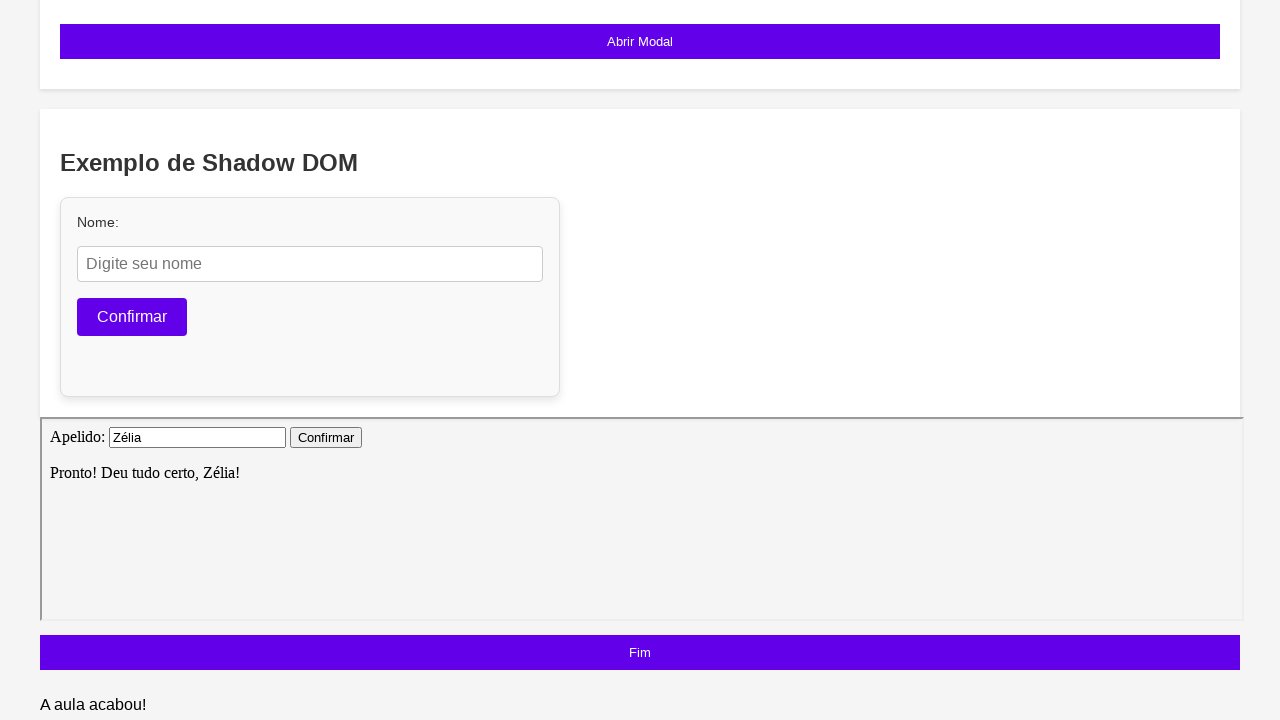

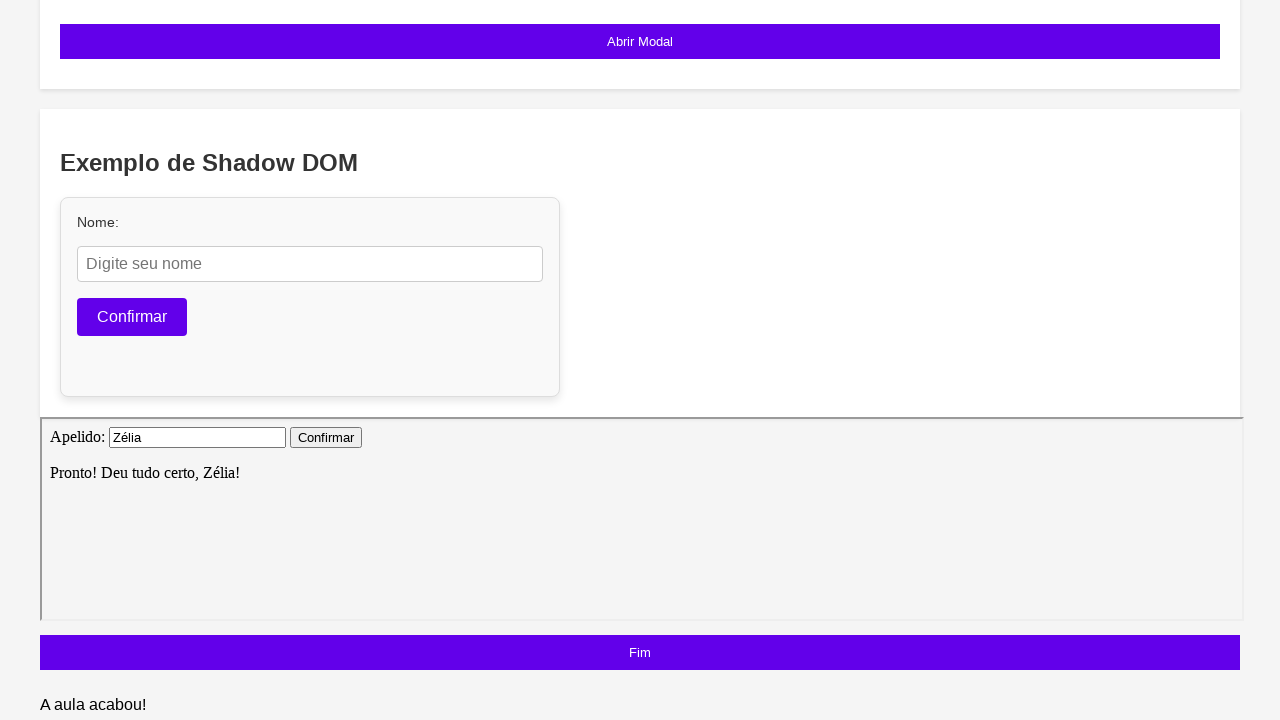